Tests infinite scroll functionality on OddsPortal NBA results page by scrolling to the bottom multiple times to load all match results, then verifies that match containers are present on the page.

Starting URL: https://www.oddsportal.com/basketball/usa/nba-2023-2024/results/

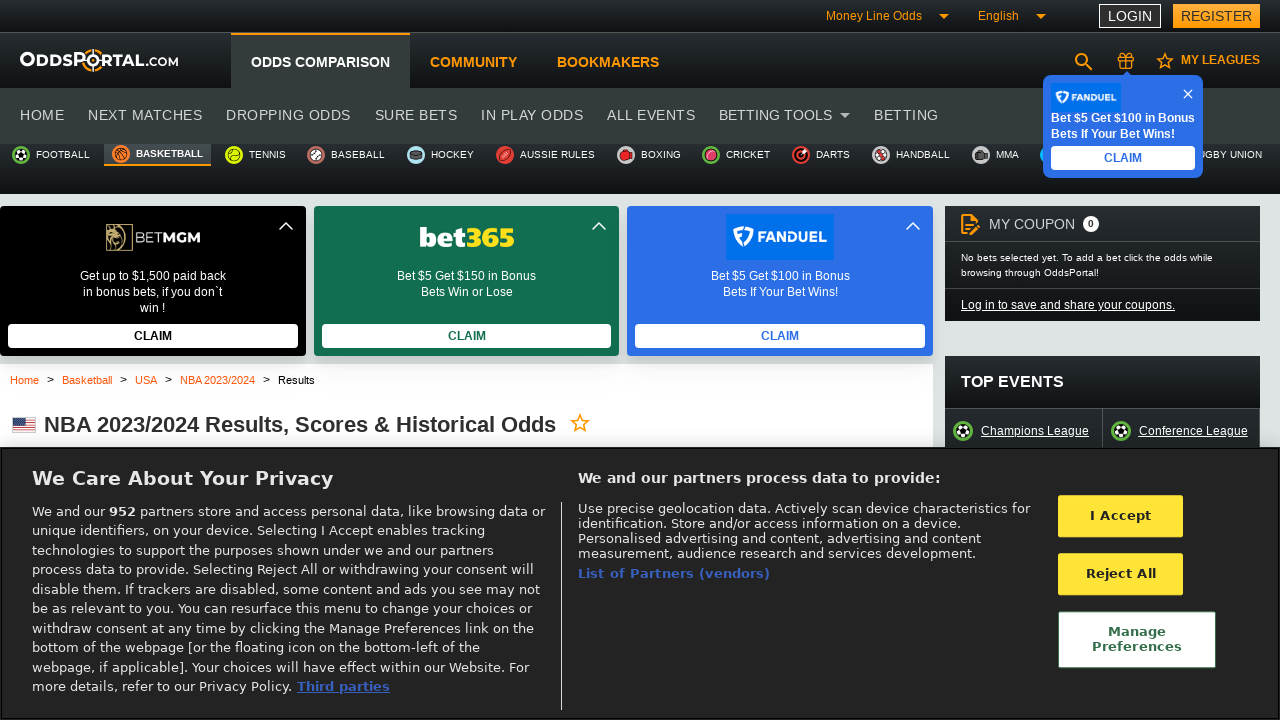

Waited for page to reach network idle state
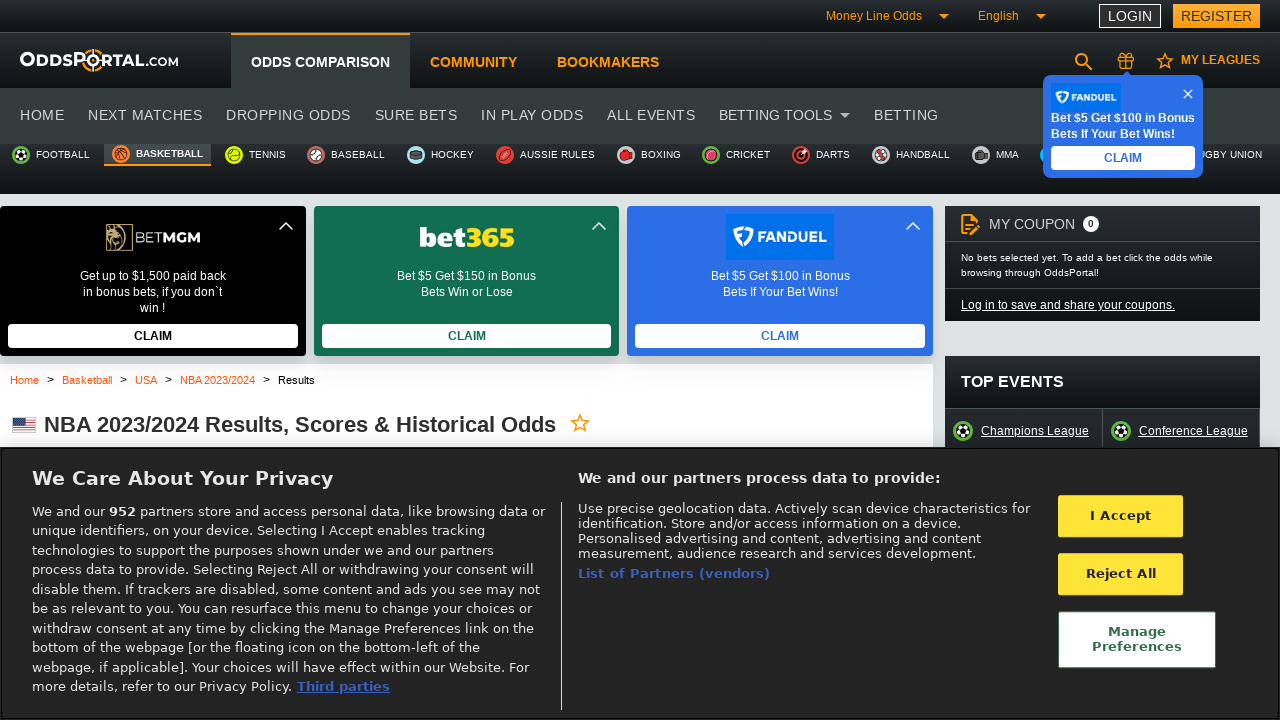

Retrieved initial scroll height
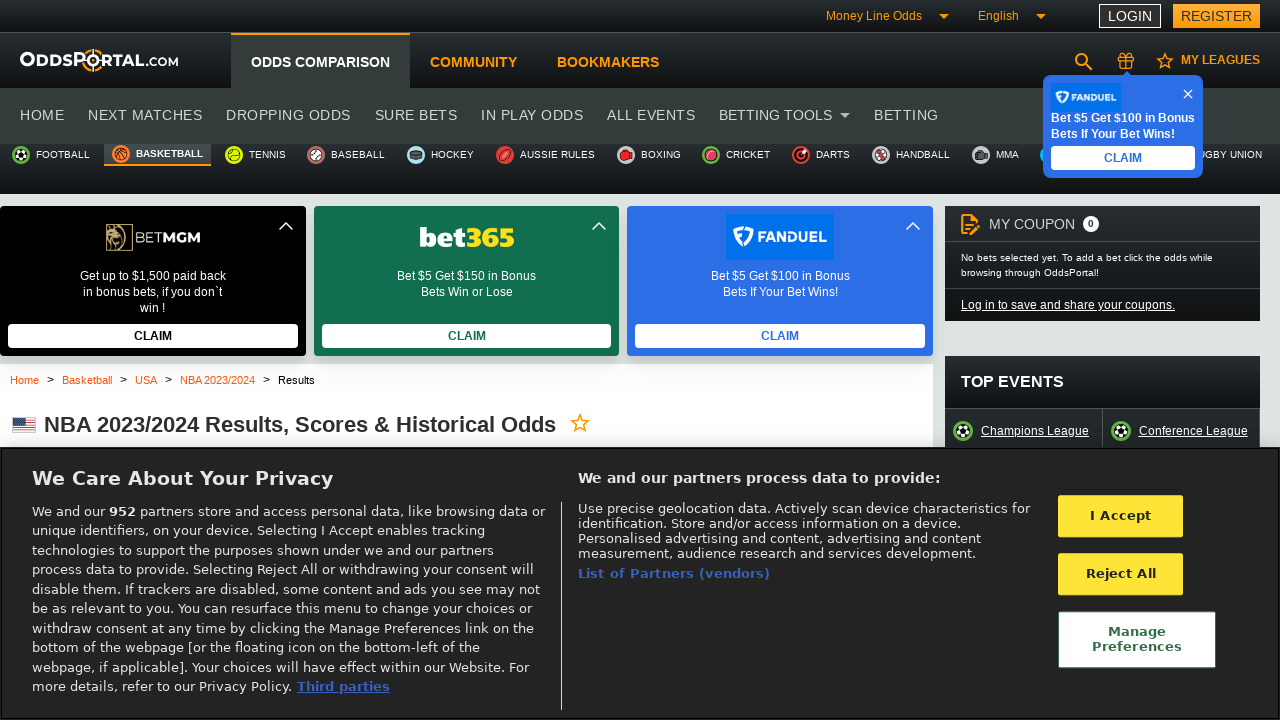

Scrolled to bottom of page to trigger infinite scroll
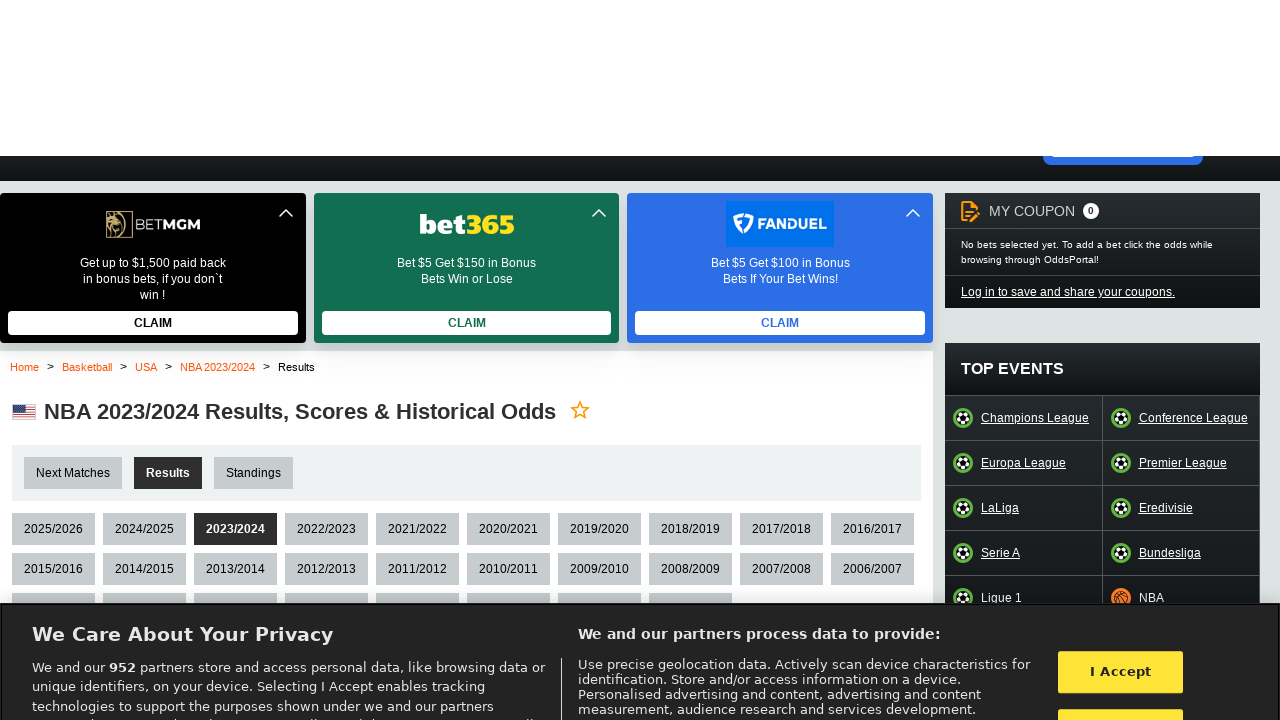

Waited 2 seconds for new content to load
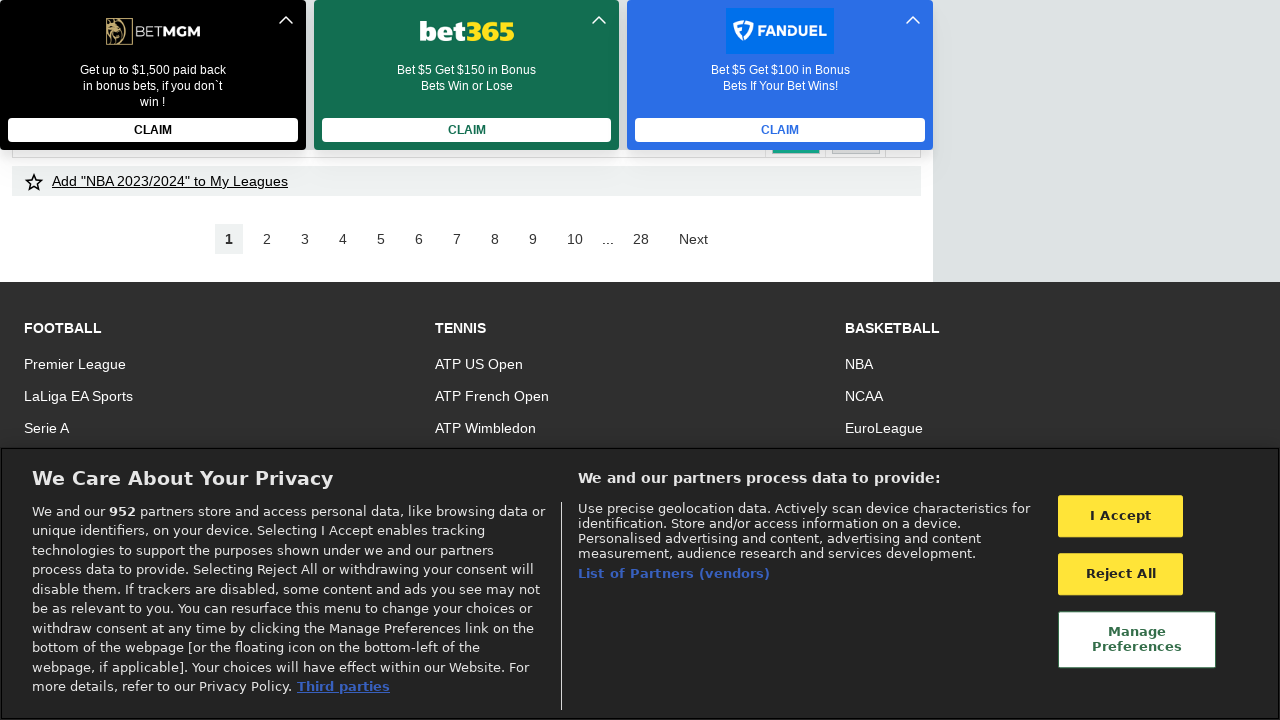

Retrieved new scroll height after potential content load
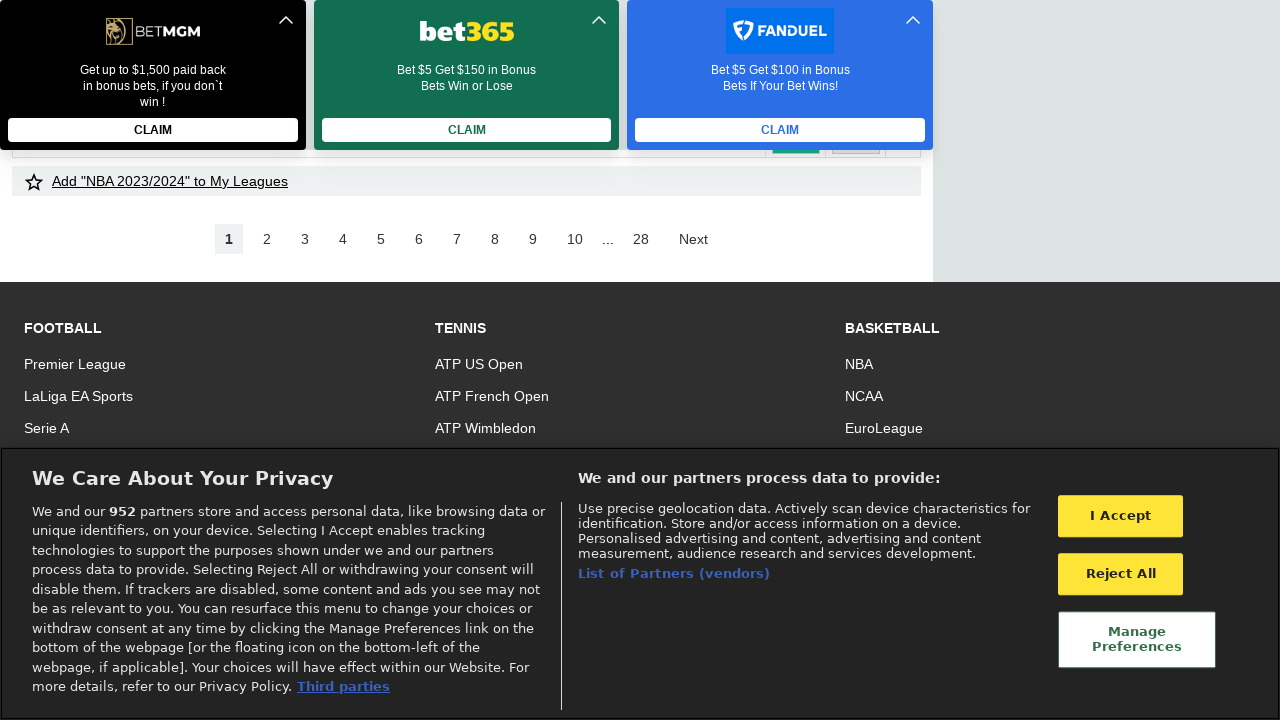

Scrolled to bottom of page to trigger infinite scroll
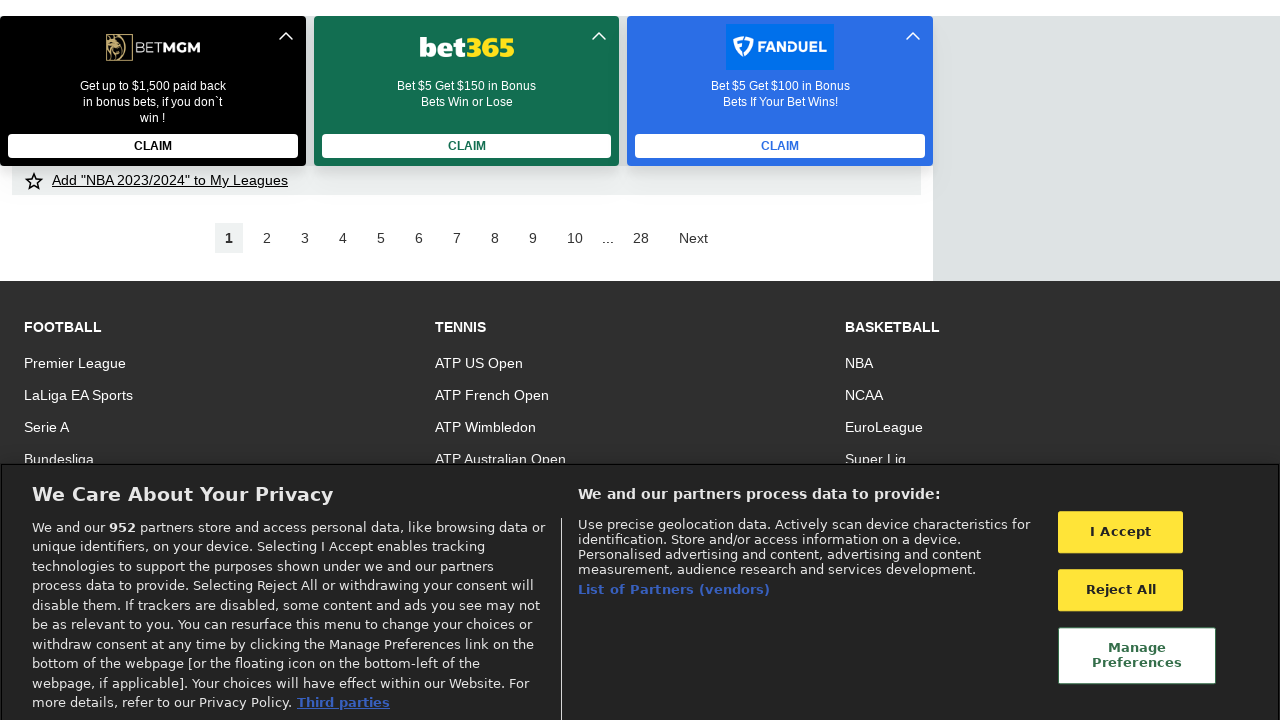

Waited 2 seconds for new content to load
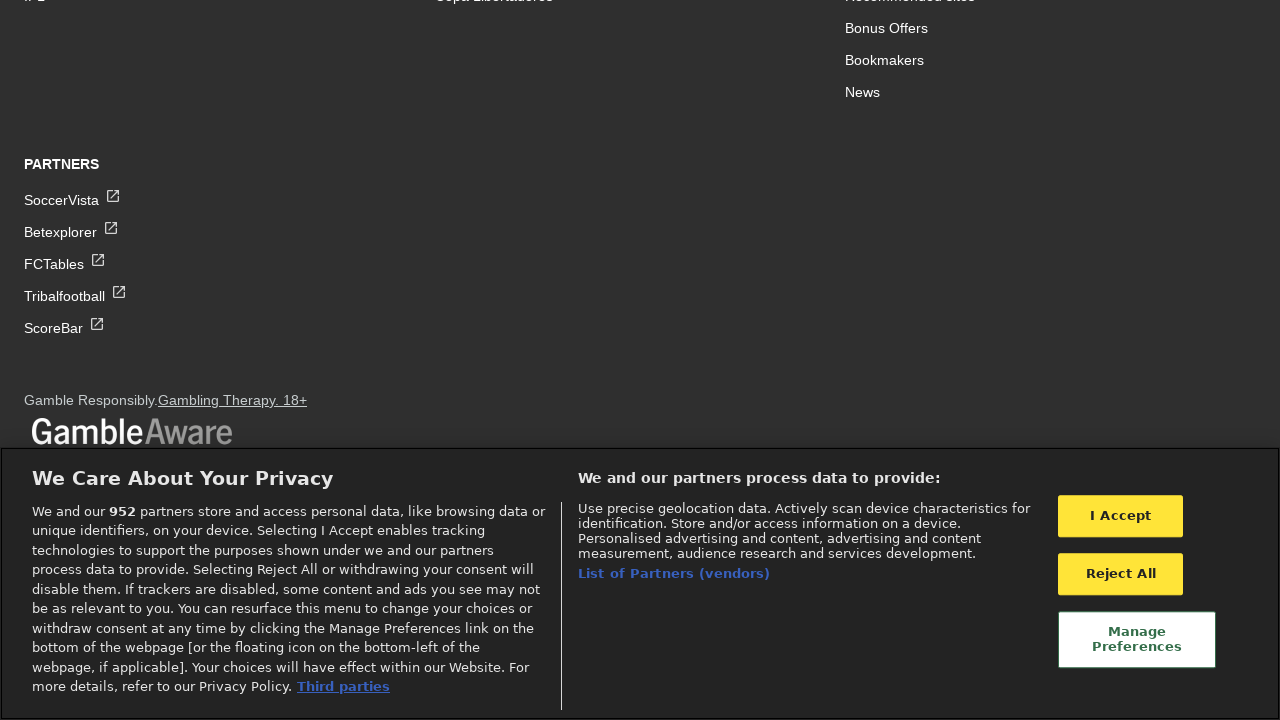

Retrieved new scroll height after potential content load
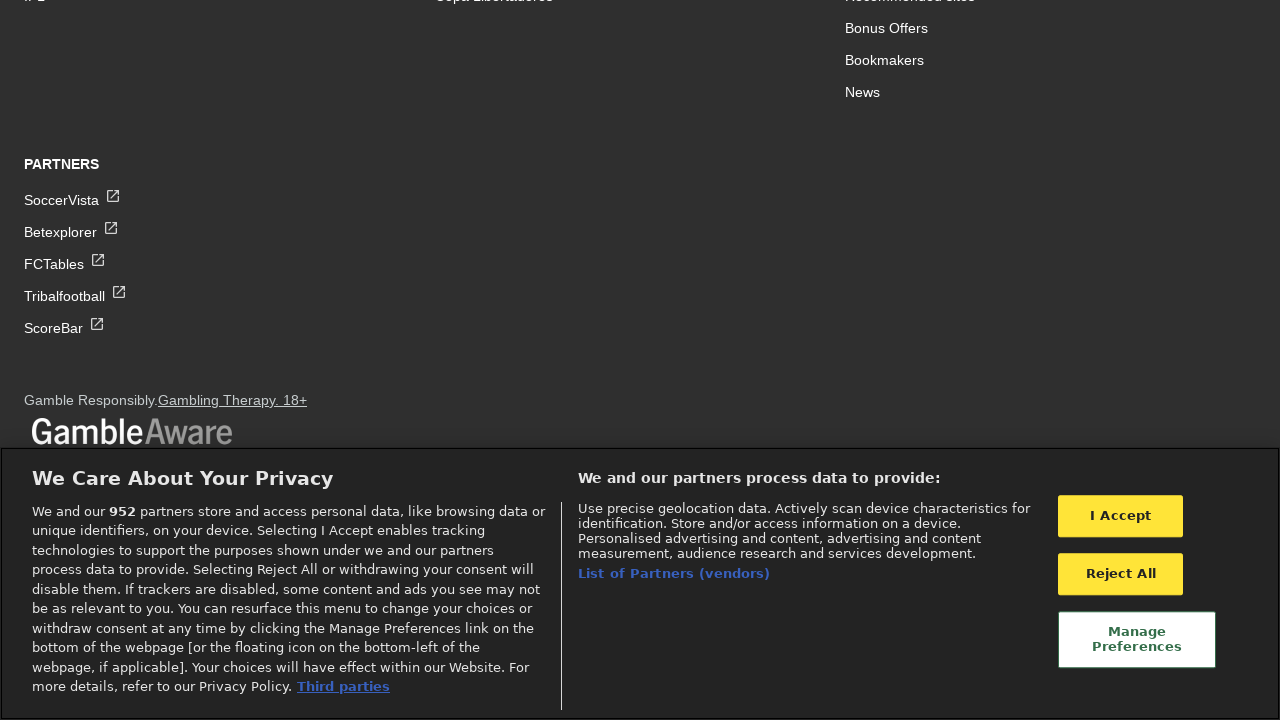

No new content loaded - infinite scroll complete
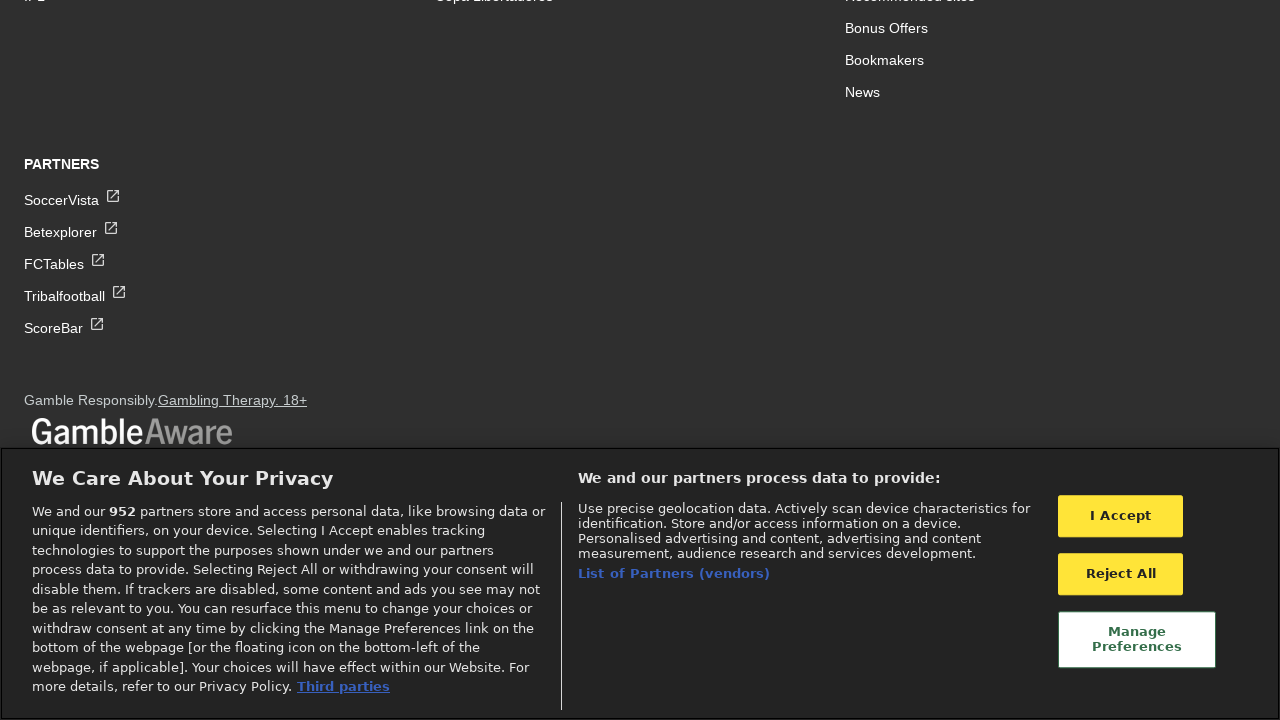

Verified match containers (.eventRow) are present on page
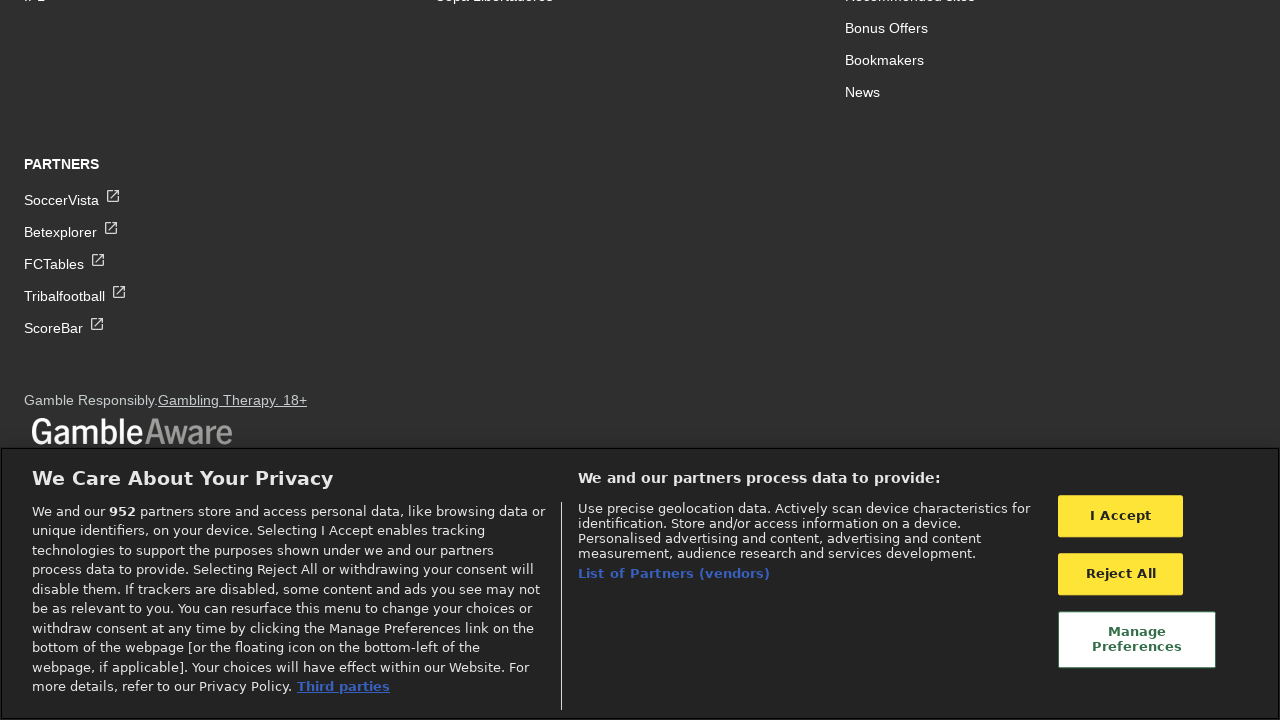

Verified match elements with team info (.group.flex) are loaded
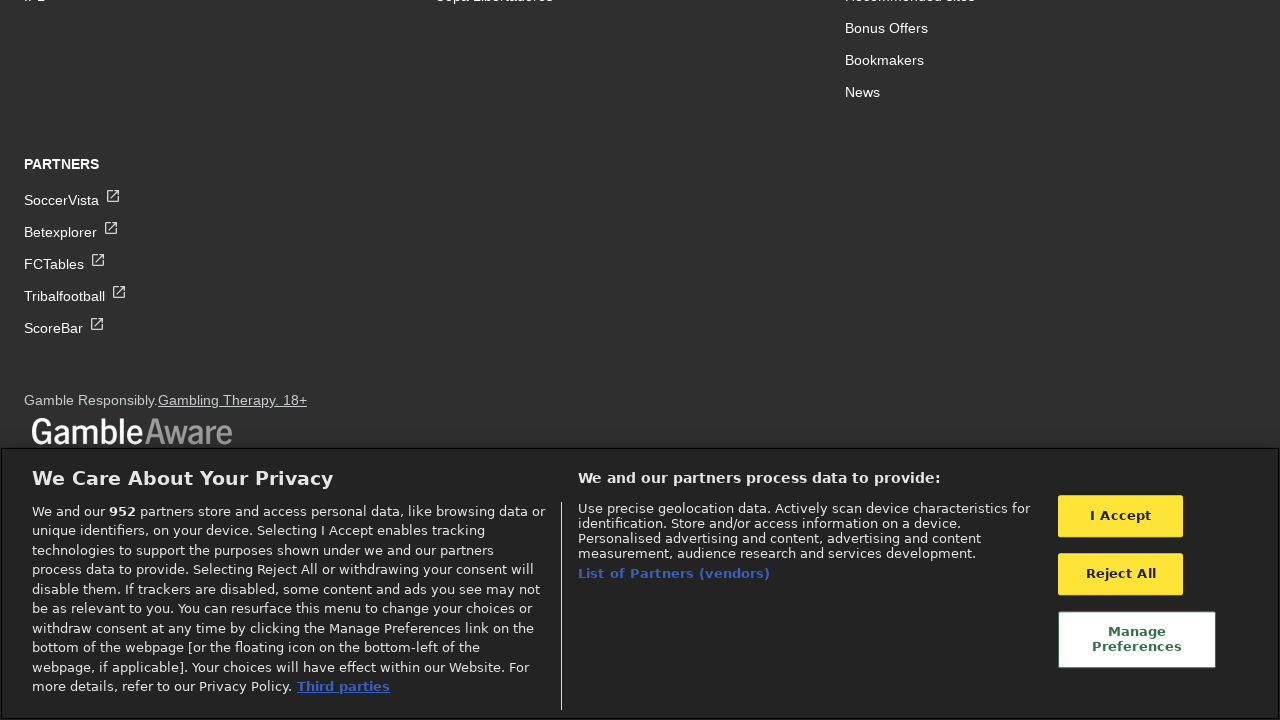

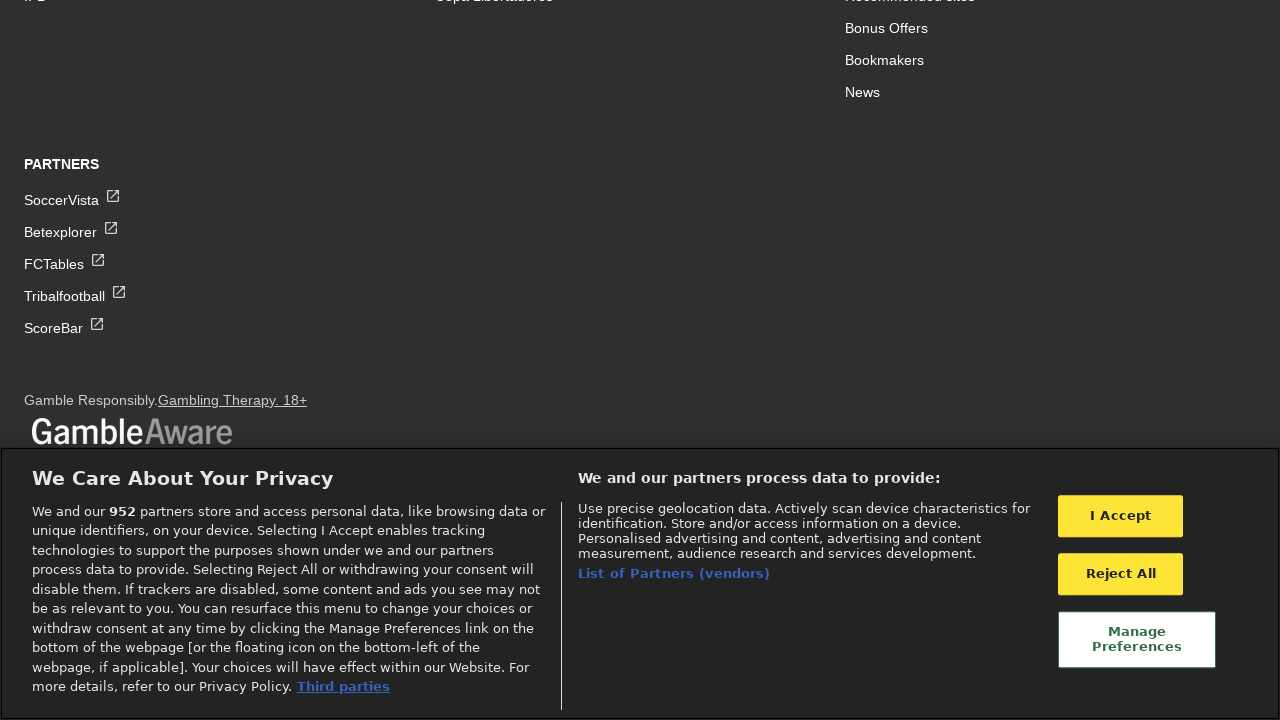